Tests that the complete all checkbox updates when individual items are completed or cleared

Starting URL: https://demo.playwright.dev/todomvc

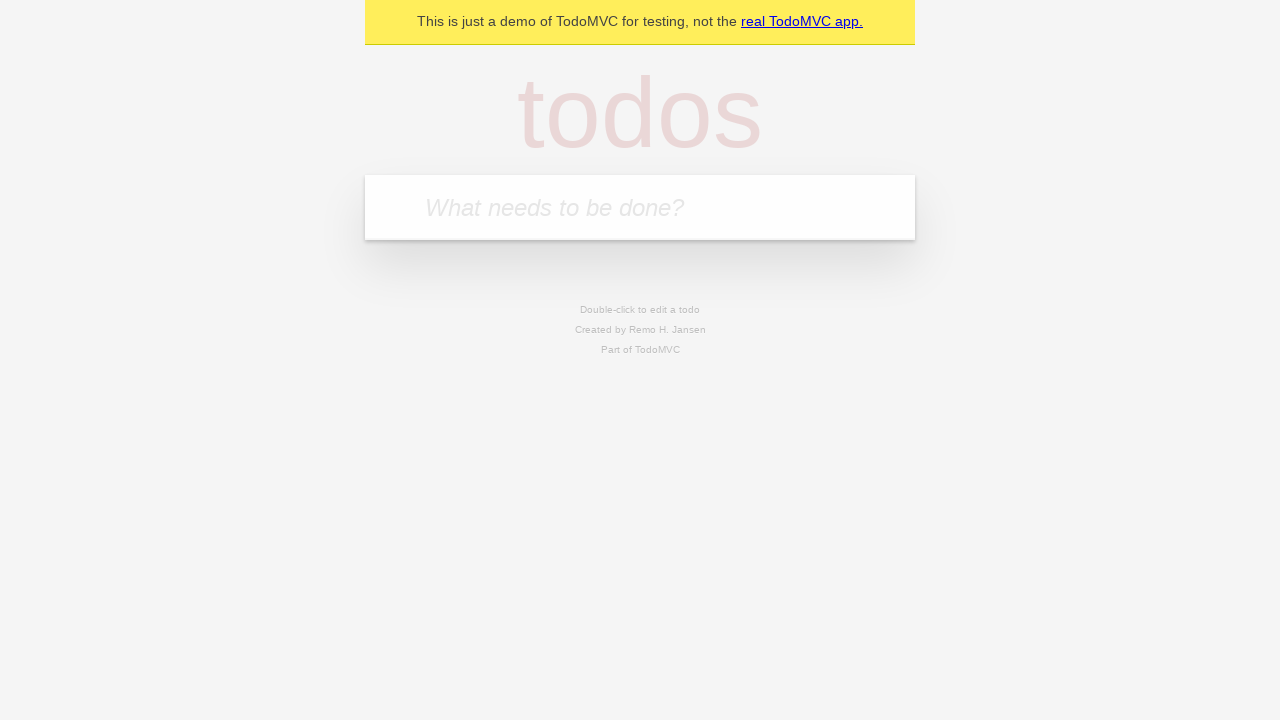

Filled todo input with 'buy some cheese' on internal:attr=[placeholder="What needs to be done?"i]
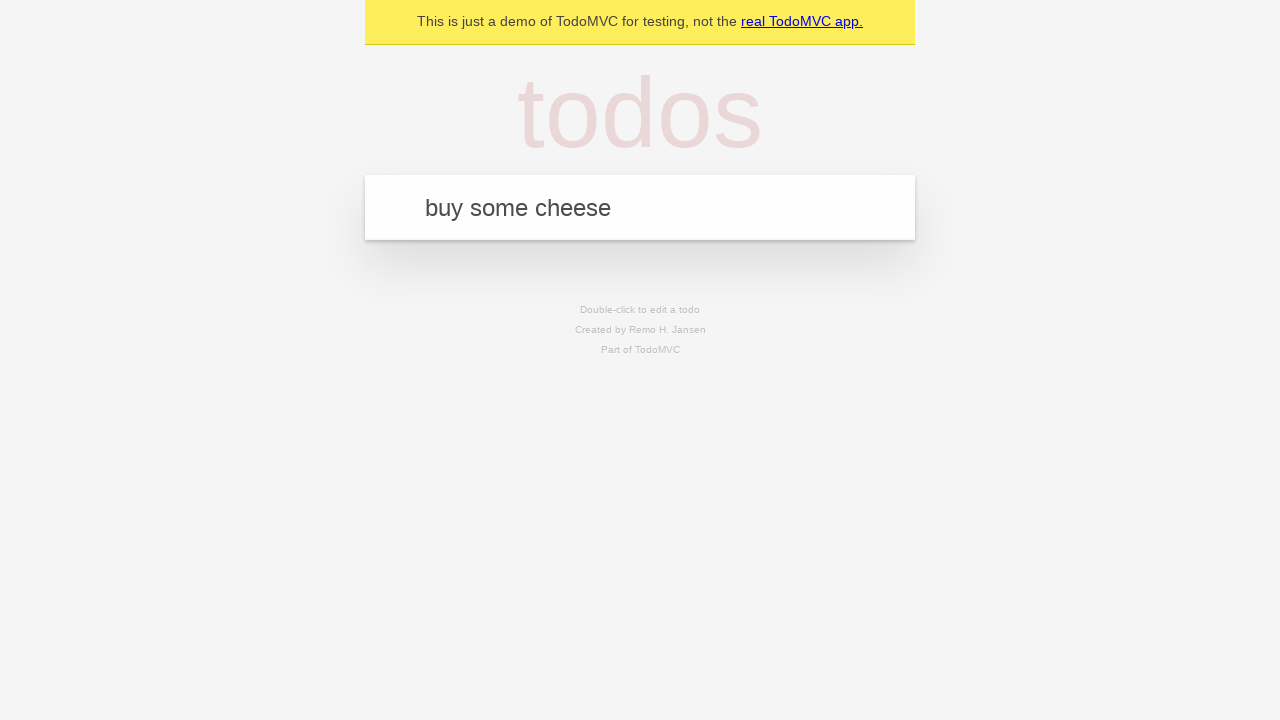

Pressed Enter to create todo 'buy some cheese' on internal:attr=[placeholder="What needs to be done?"i]
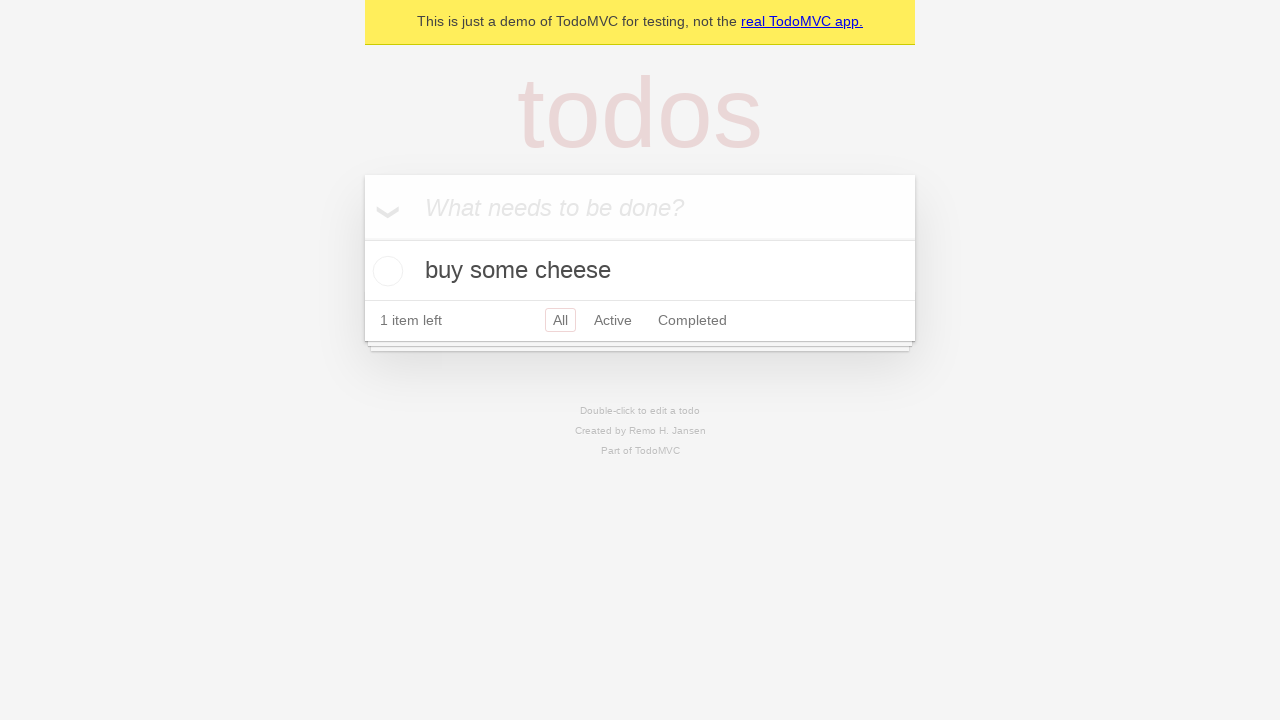

Filled todo input with 'feed the cat' on internal:attr=[placeholder="What needs to be done?"i]
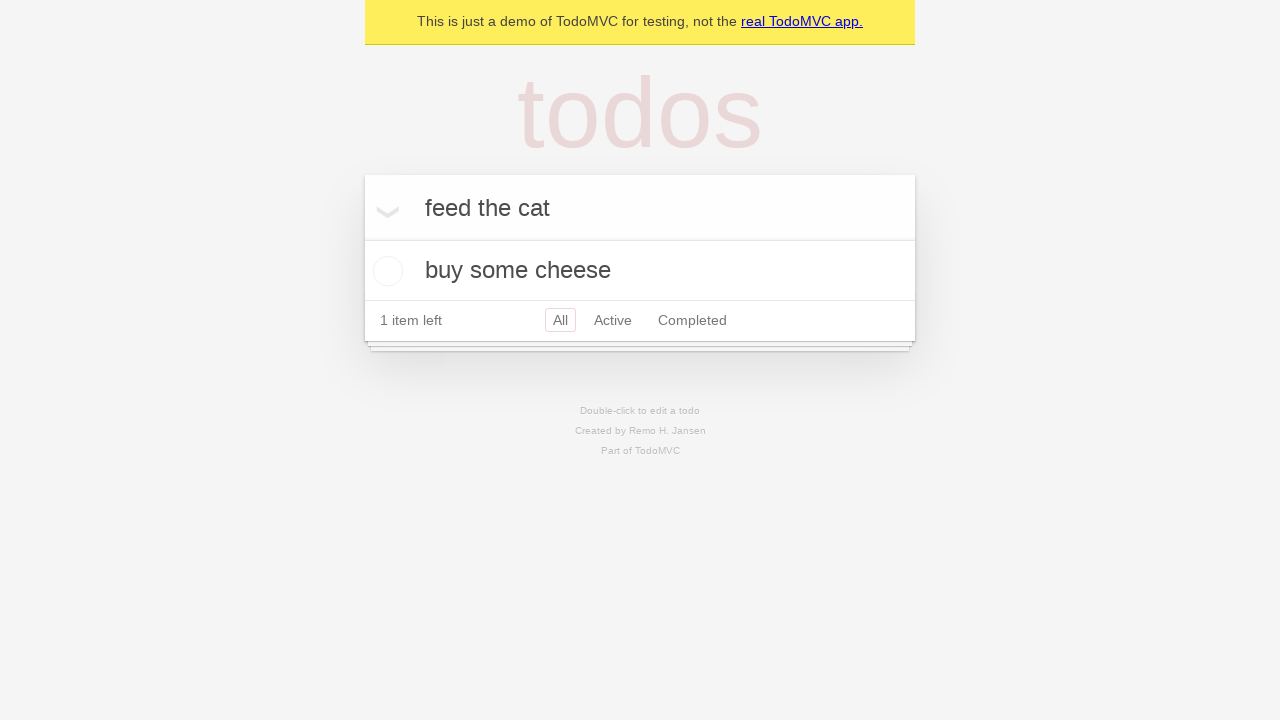

Pressed Enter to create todo 'feed the cat' on internal:attr=[placeholder="What needs to be done?"i]
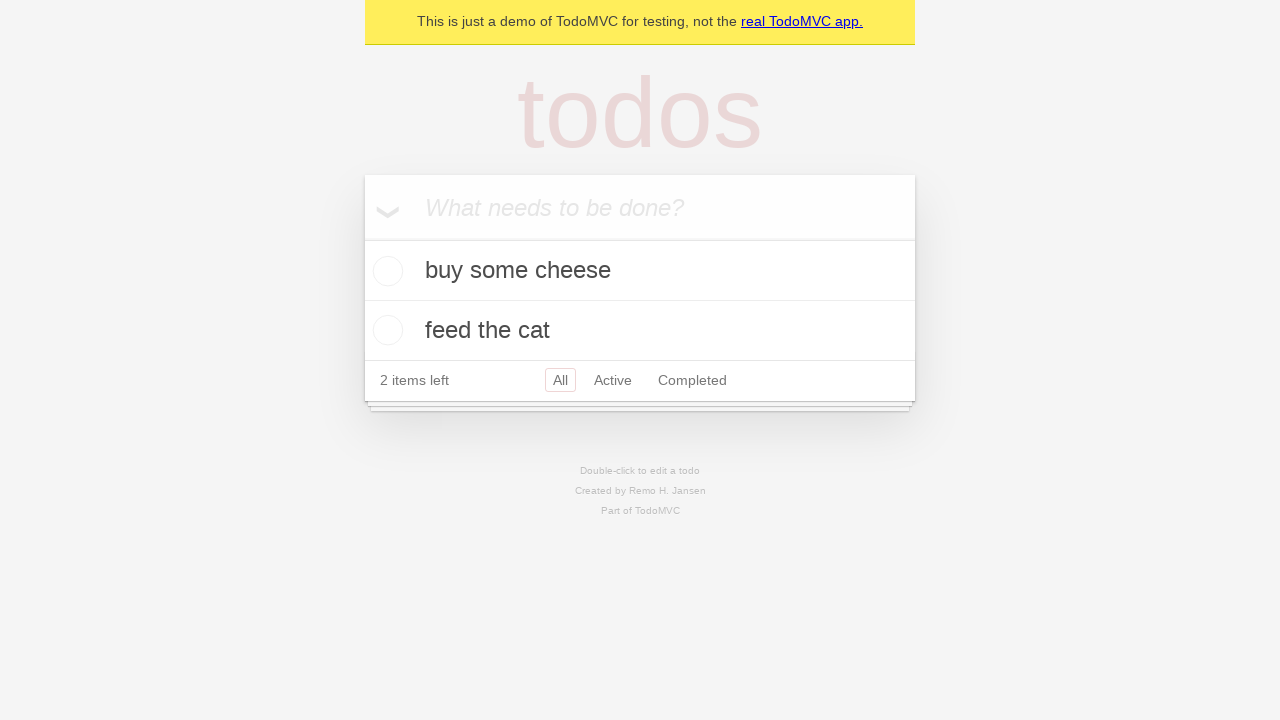

Filled todo input with 'book a doctors appointment' on internal:attr=[placeholder="What needs to be done?"i]
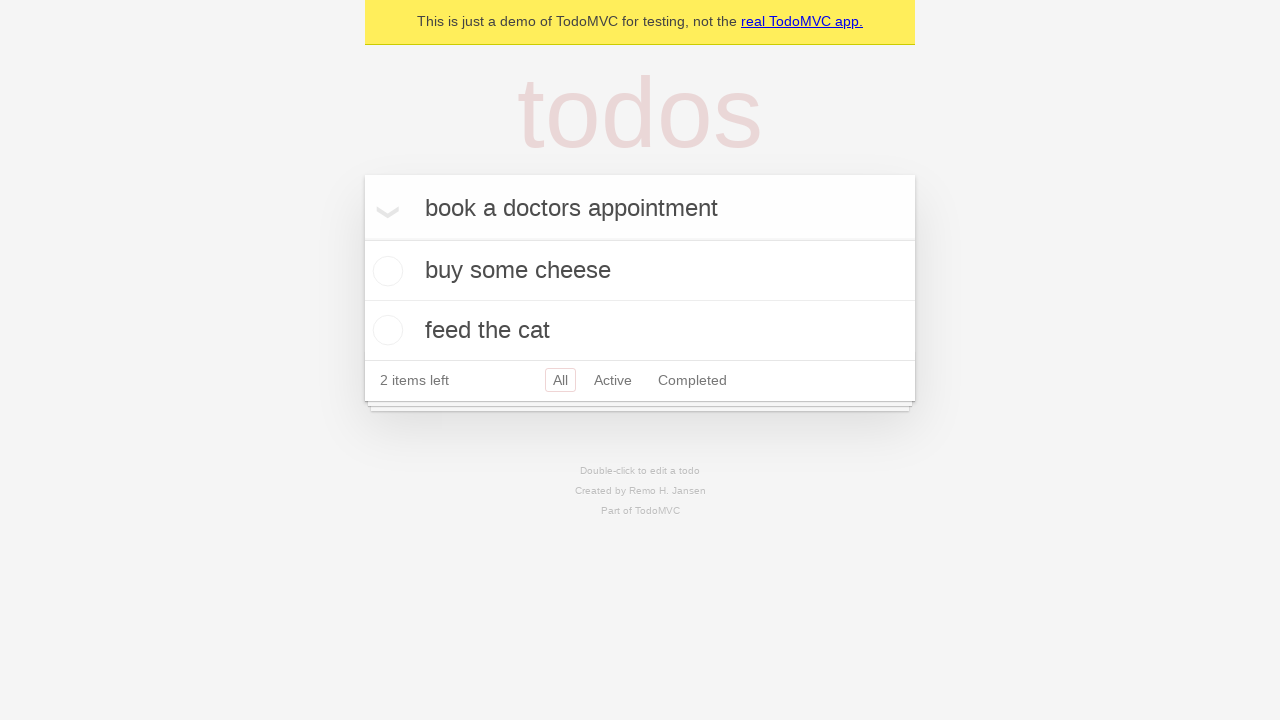

Pressed Enter to create todo 'book a doctors appointment' on internal:attr=[placeholder="What needs to be done?"i]
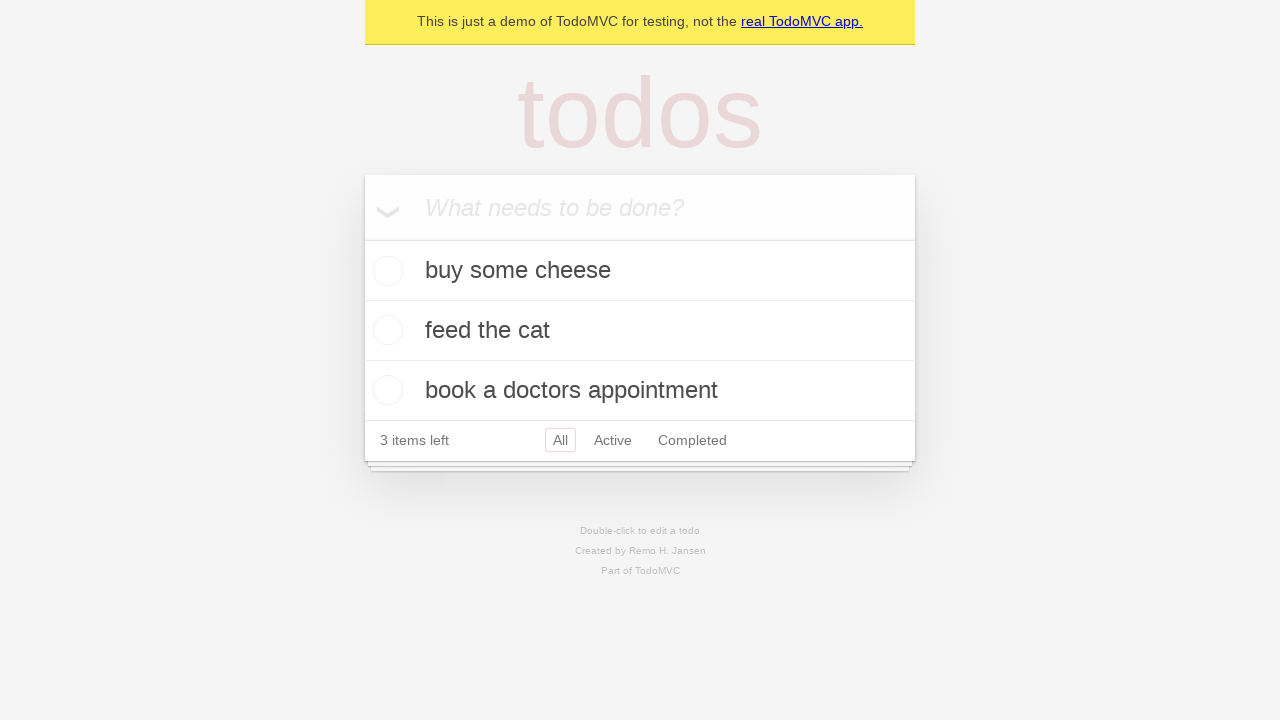

Waited for all 3 todos to be created
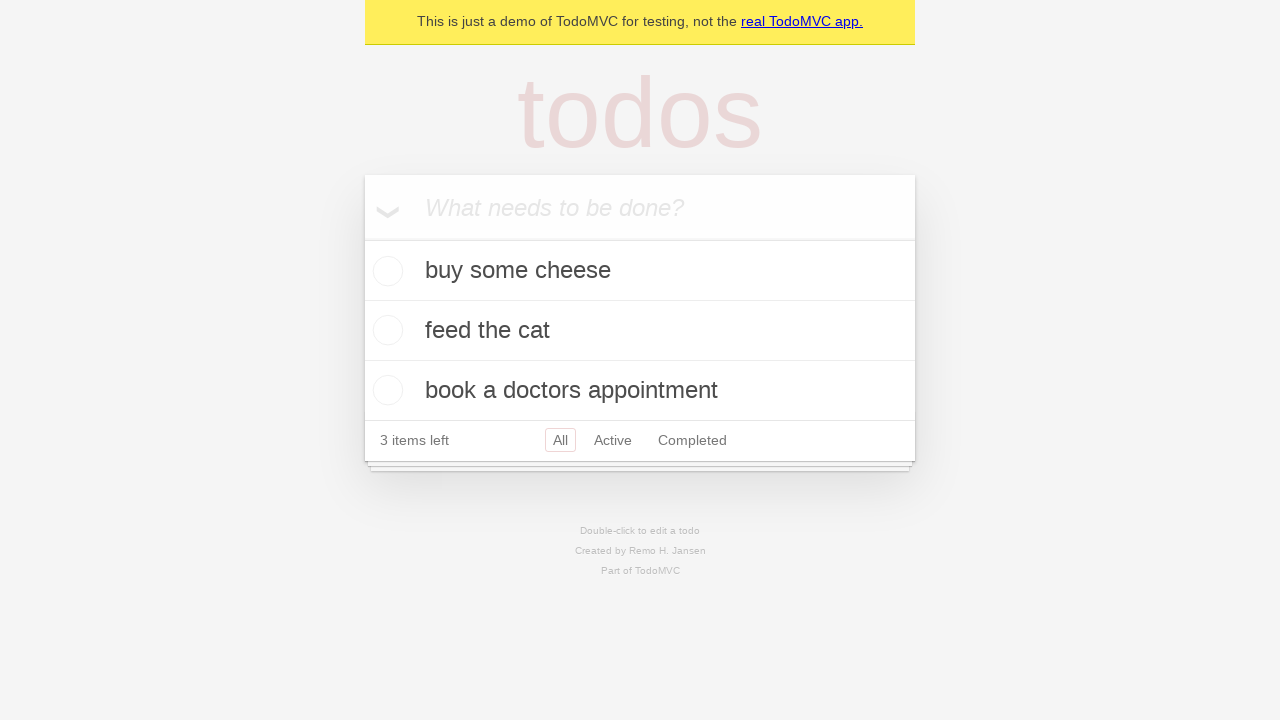

Clicked 'Mark all as complete' checkbox to complete all todos at (362, 238) on internal:label="Mark all as complete"i
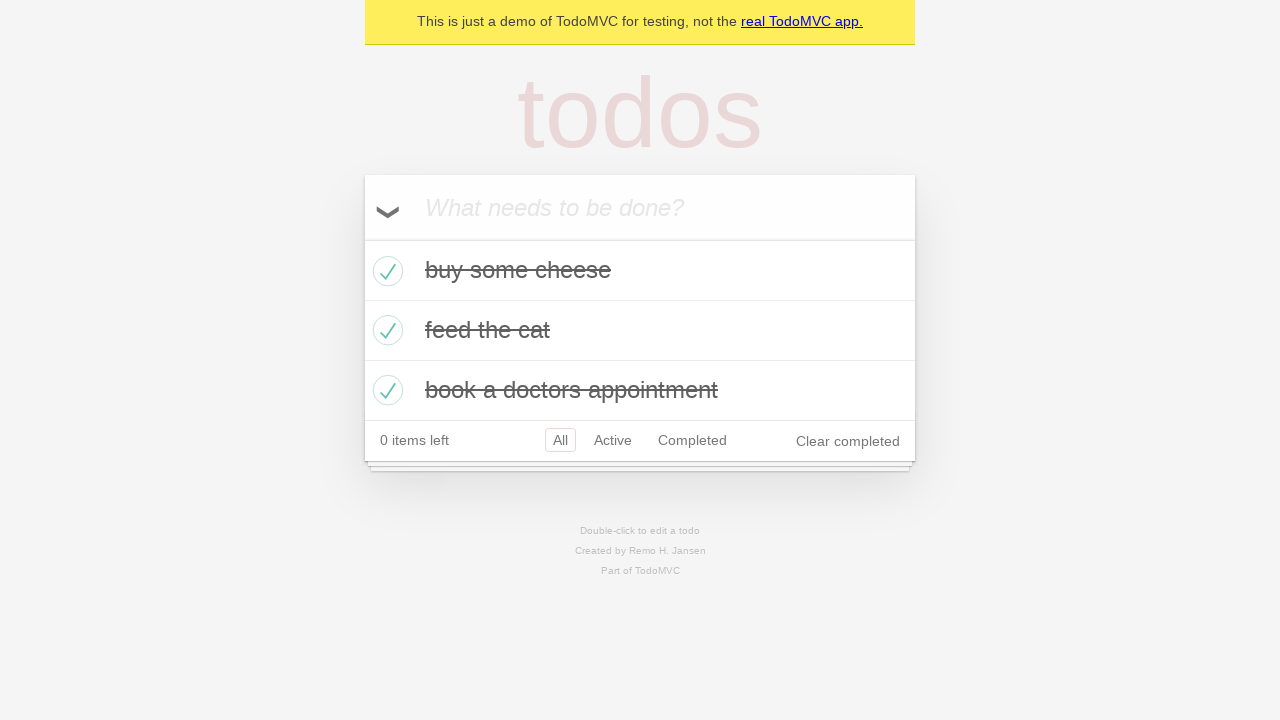

Unchecked first todo to mark it as incomplete at (385, 271) on internal:testid=[data-testid="todo-item"s] >> nth=0 >> internal:role=checkbox
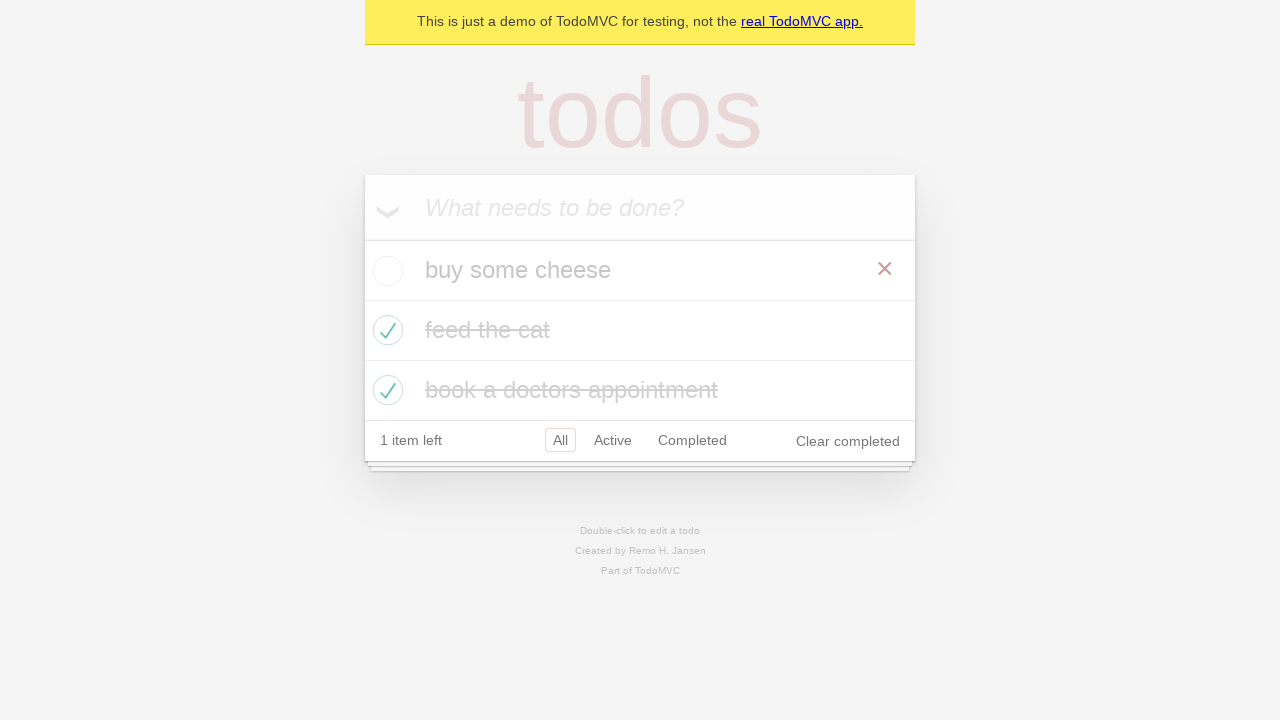

Checked first todo again to mark it as complete at (385, 271) on internal:testid=[data-testid="todo-item"s] >> nth=0 >> internal:role=checkbox
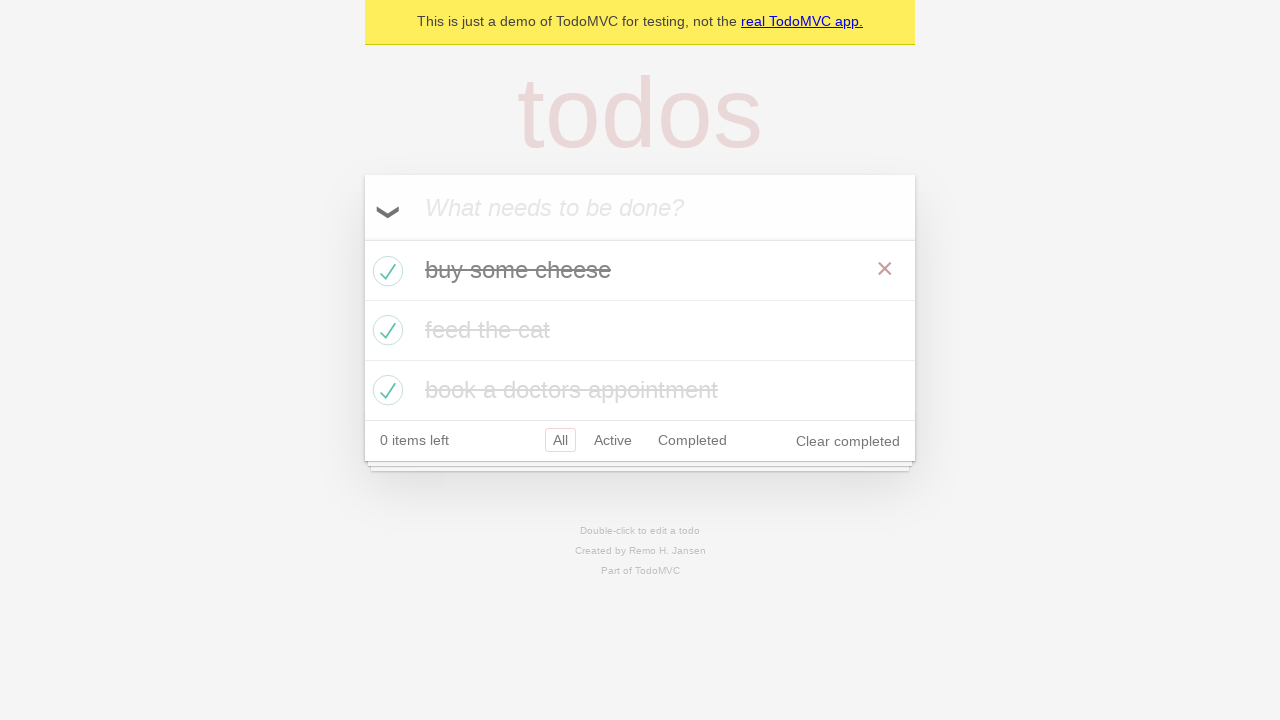

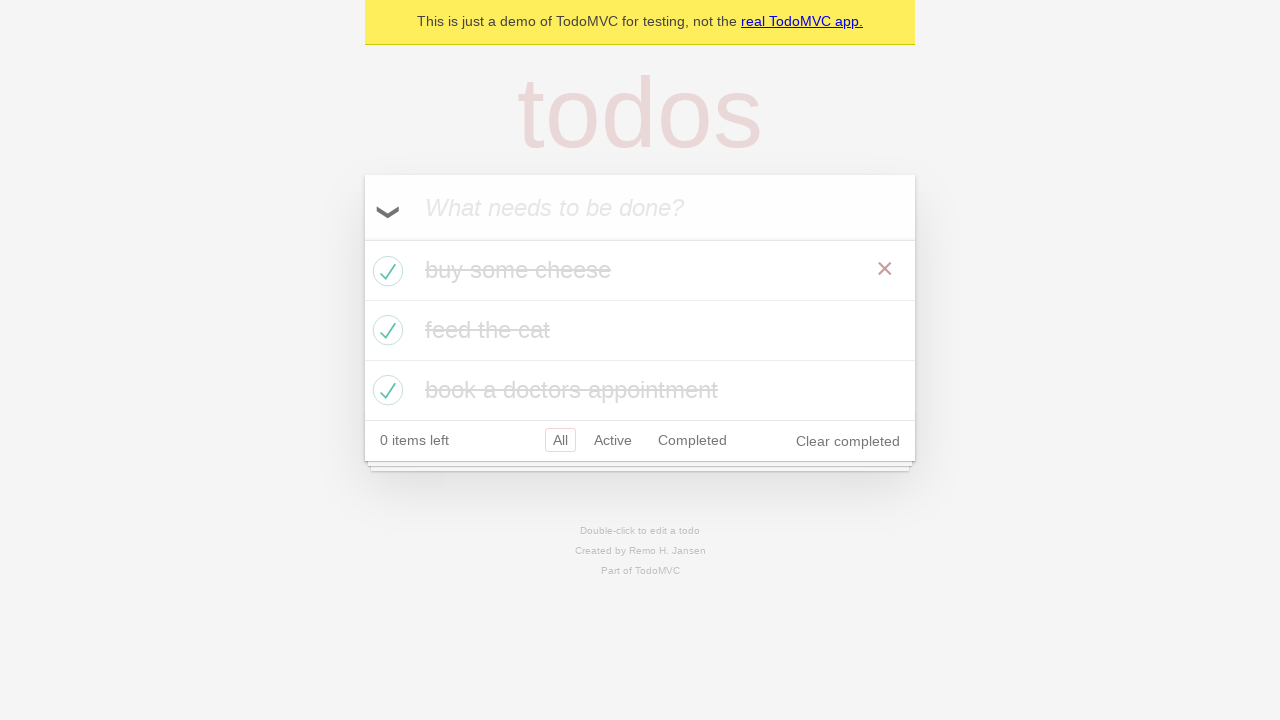